Tests iframe switching and JavaScript prompt alert handling by navigating to a W3Schools try-it page, switching to an iframe, clicking a button that triggers a prompt, entering text, and accepting the alert.

Starting URL: https://www.w3schools.com/jsref/tryit.asp?filename=tryjsref_Prompt

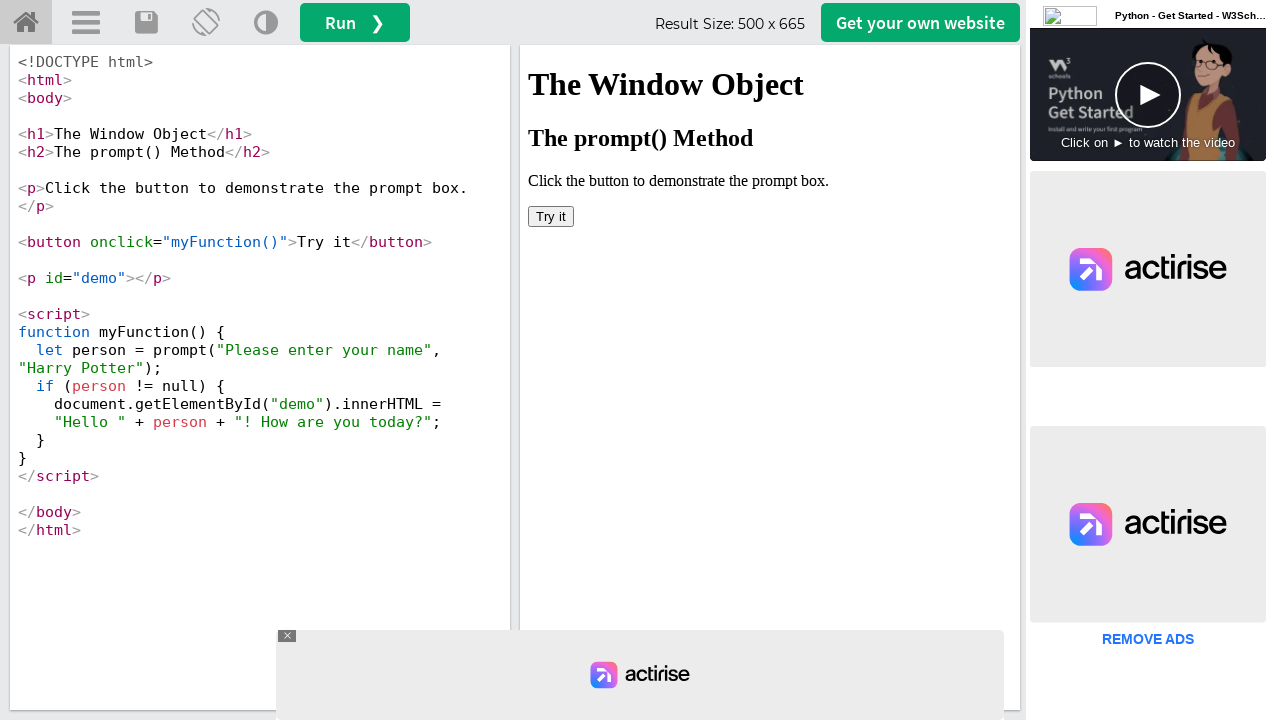

Located iframe with id 'iframeResult'
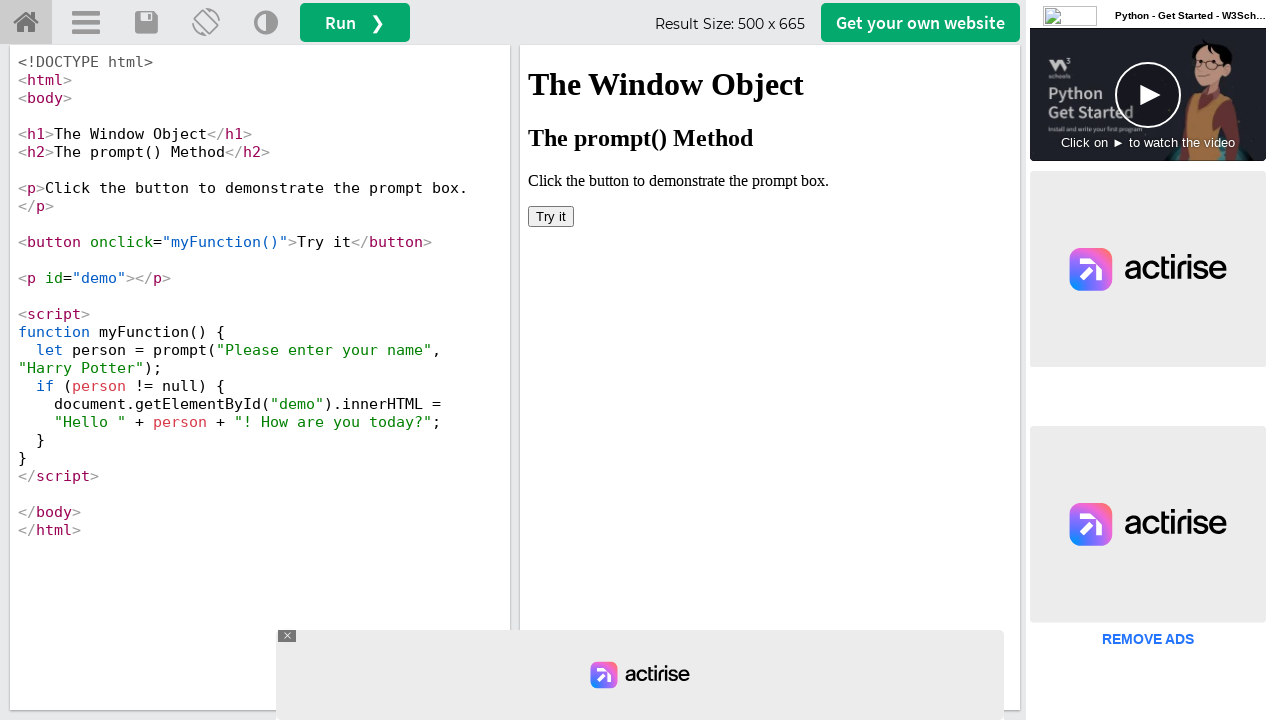

Clicked button inside iframe to trigger prompt at (551, 216) on #iframeResult >> internal:control=enter-frame >> xpath=/html/body/button
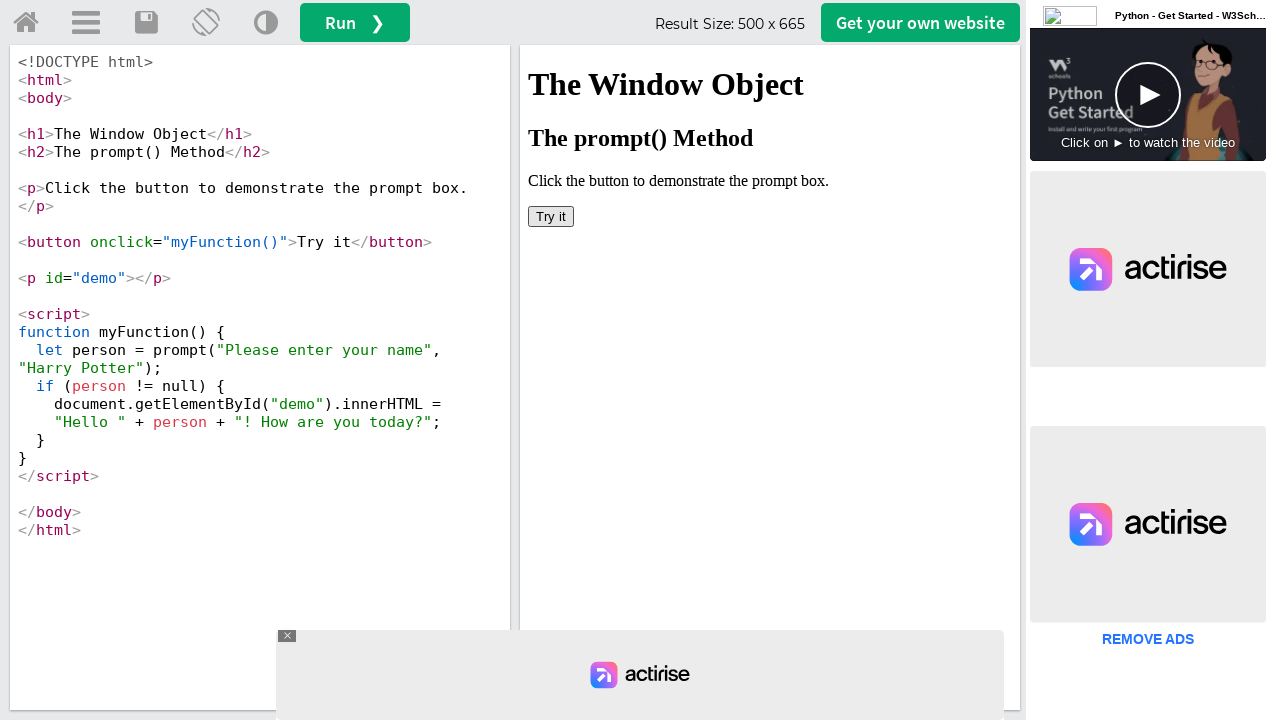

Set up initial dialog handler to accept with 'pp'
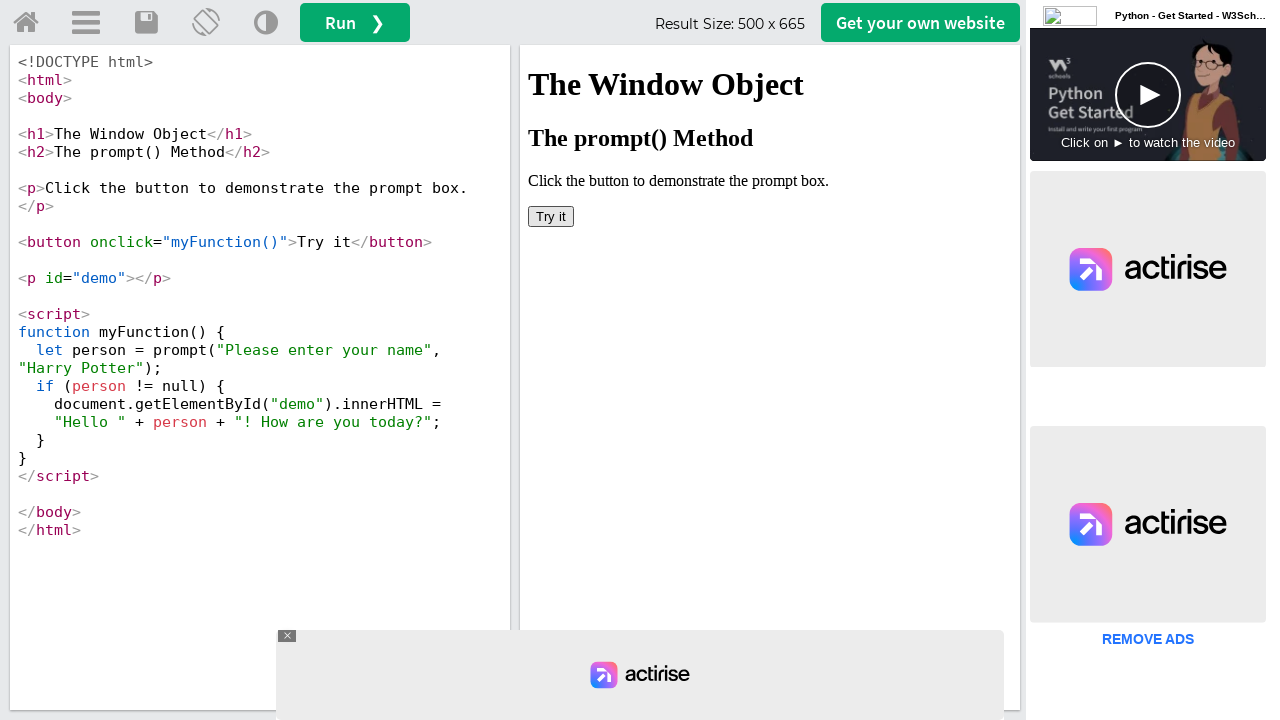

Set up dialog handler function to accept with 'pp'
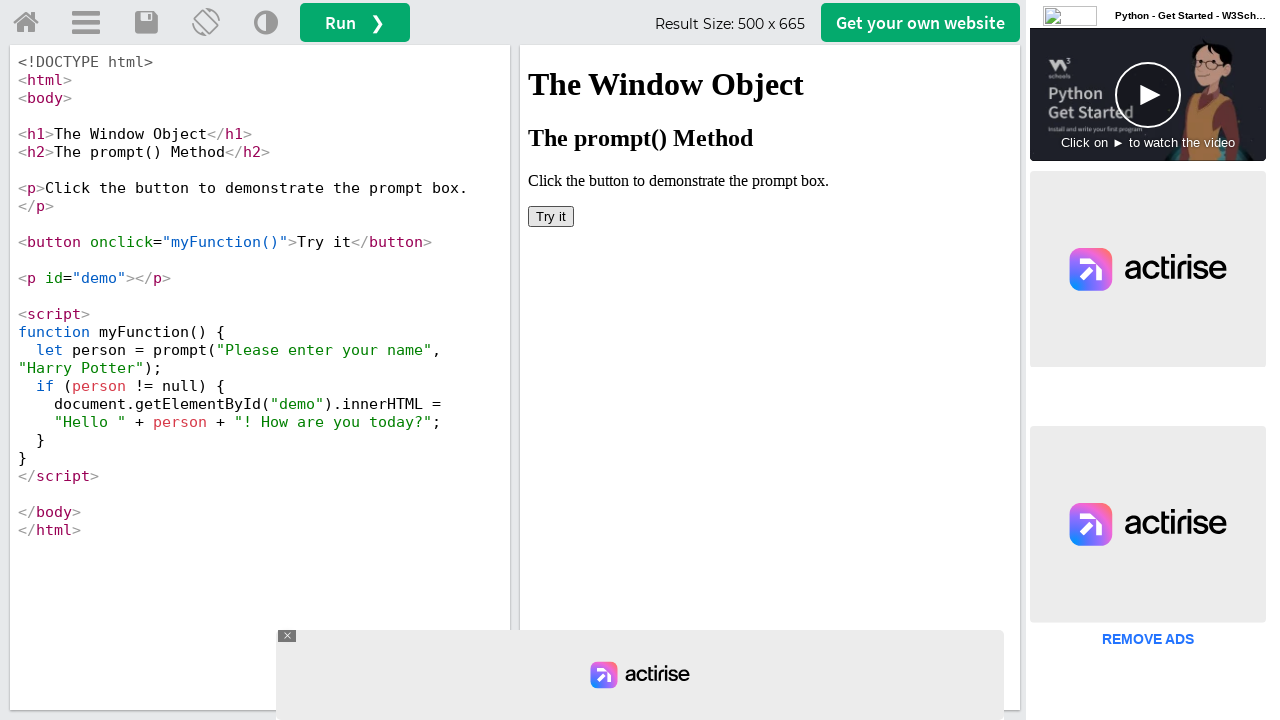

Clicked button inside iframe to trigger prompt dialog at (551, 216) on #iframeResult >> internal:control=enter-frame >> xpath=/html/body/button
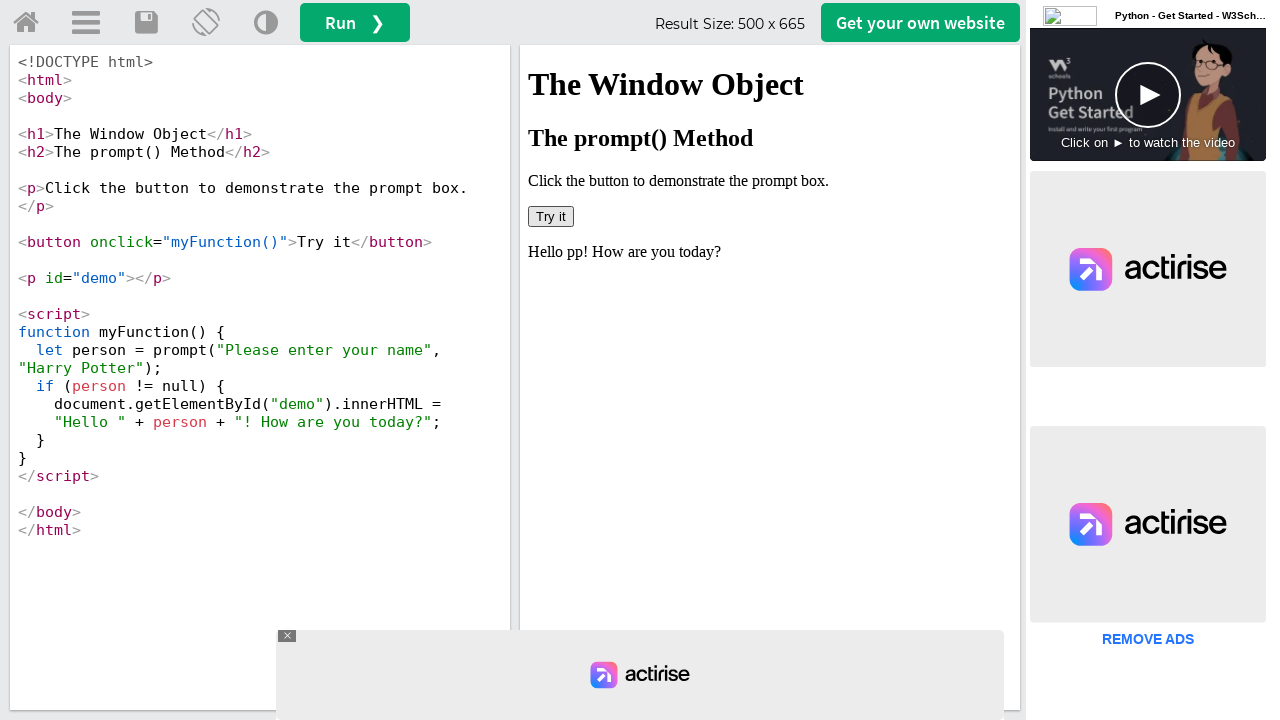

Waited 1000ms for dialog to be processed
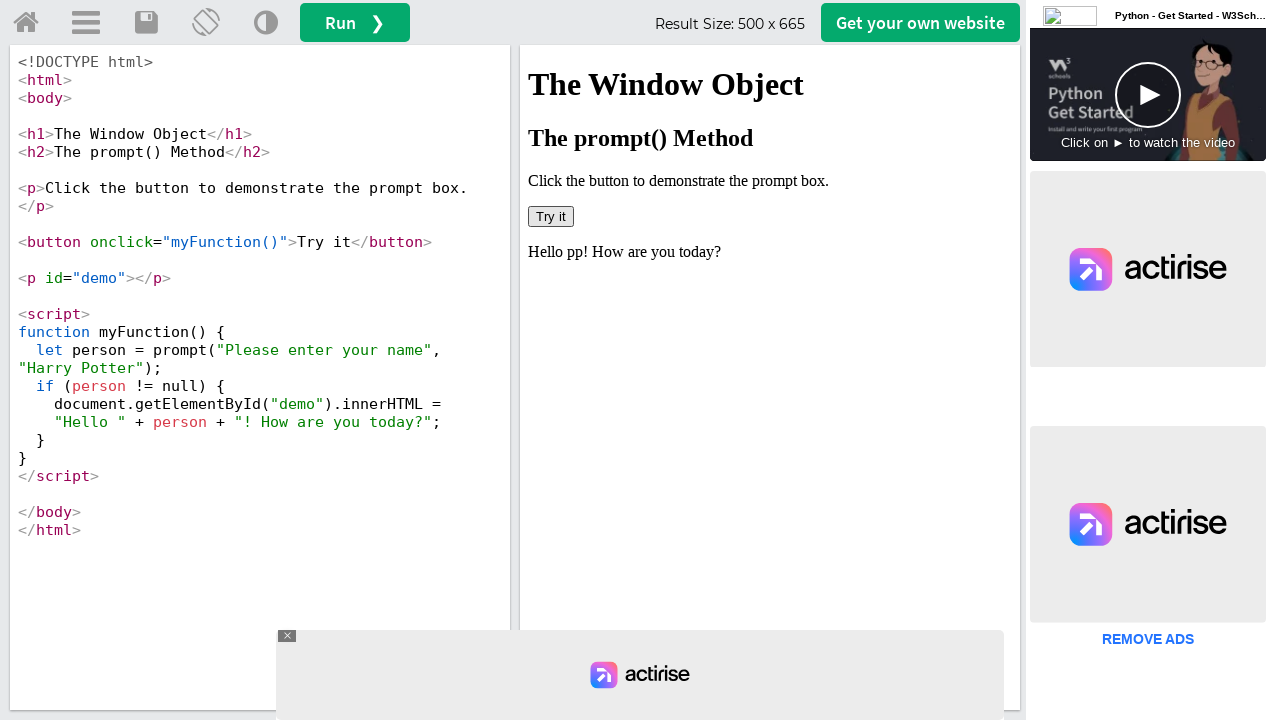

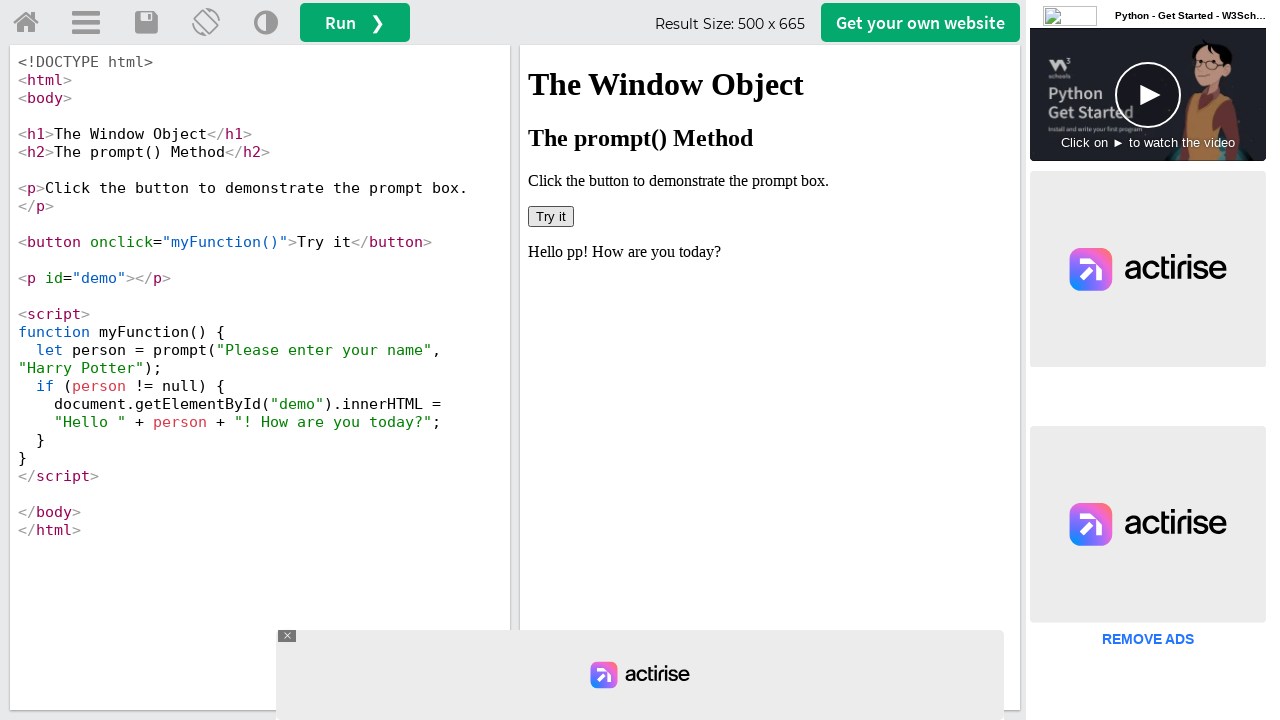